Tests that the toggle-all checkbox state updates correctly when individual items are completed or cleared.

Starting URL: https://demo.playwright.dev/todomvc

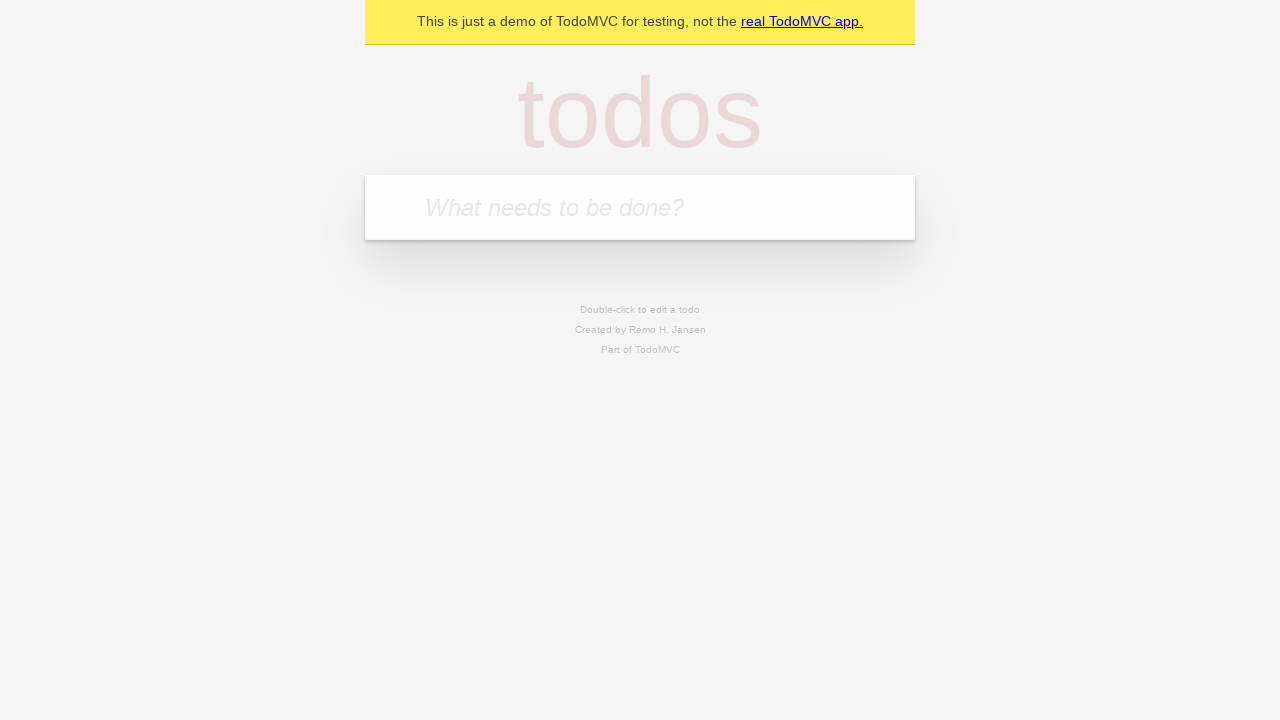

Filled todo input with 'buy some cheese' on internal:attr=[placeholder="What needs to be done?"i]
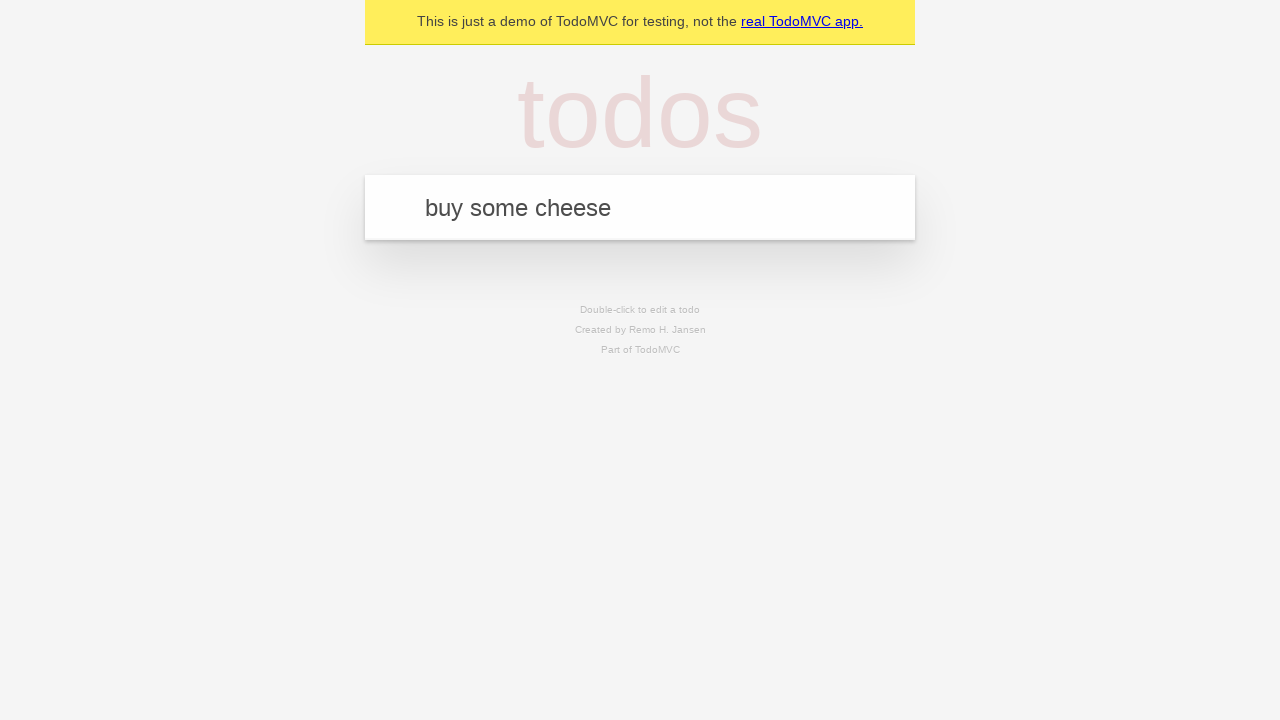

Pressed Enter to create first todo item on internal:attr=[placeholder="What needs to be done?"i]
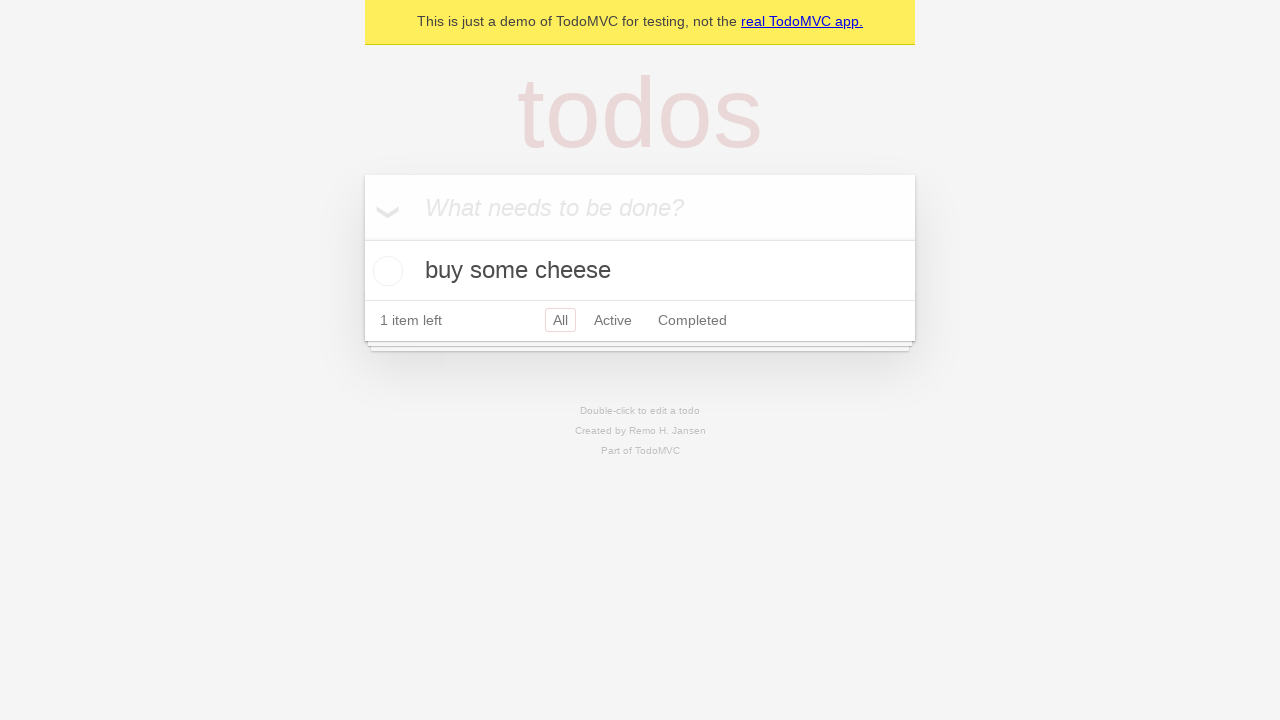

Filled todo input with 'feed the cat' on internal:attr=[placeholder="What needs to be done?"i]
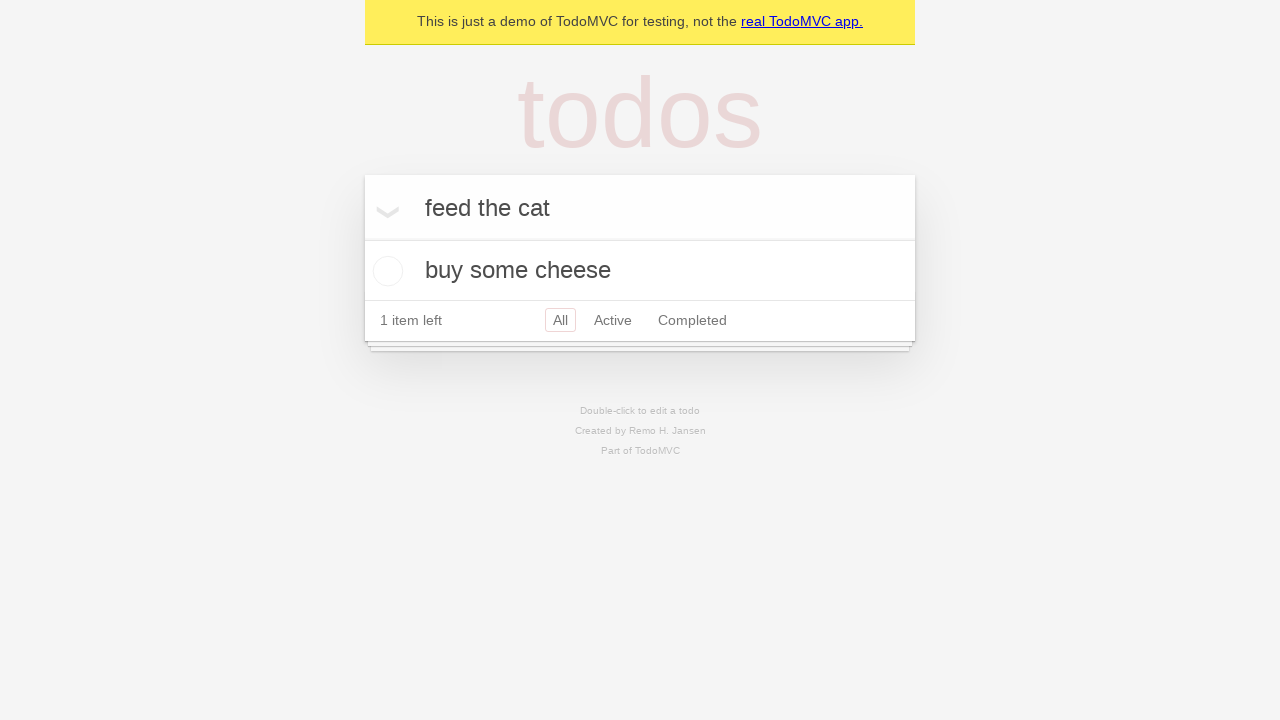

Pressed Enter to create second todo item on internal:attr=[placeholder="What needs to be done?"i]
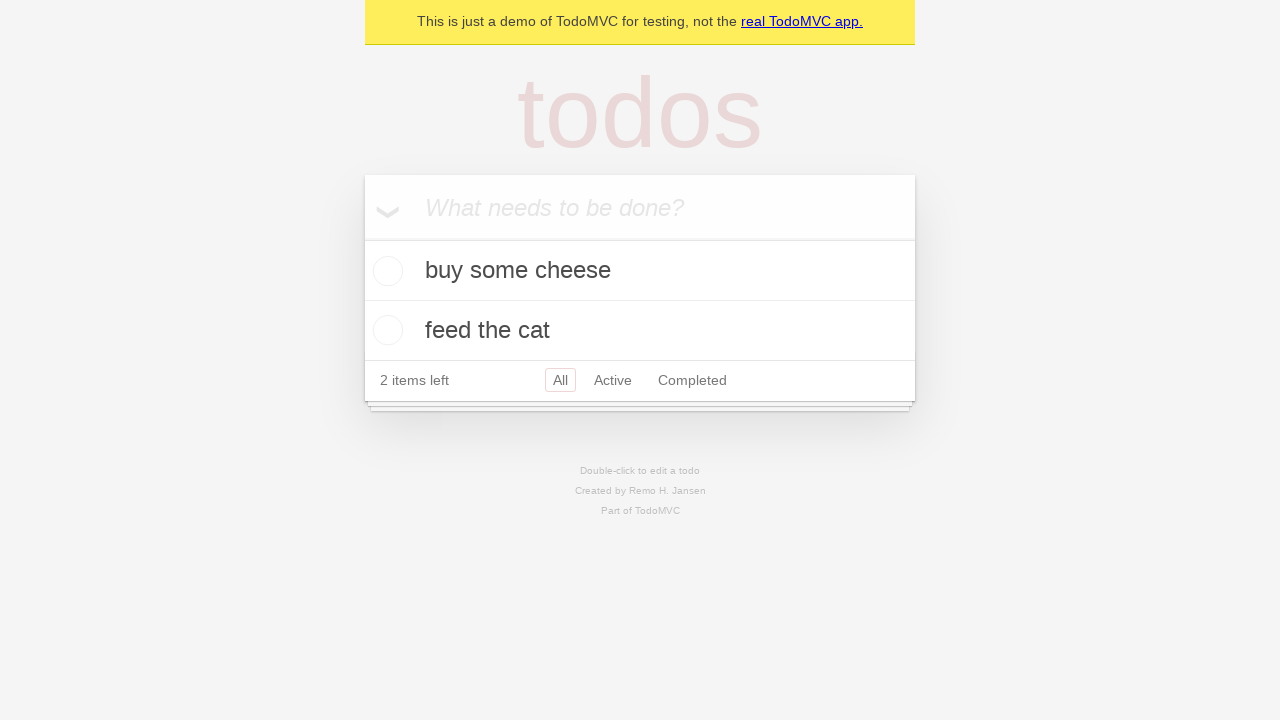

Filled todo input with 'book a doctors appointment' on internal:attr=[placeholder="What needs to be done?"i]
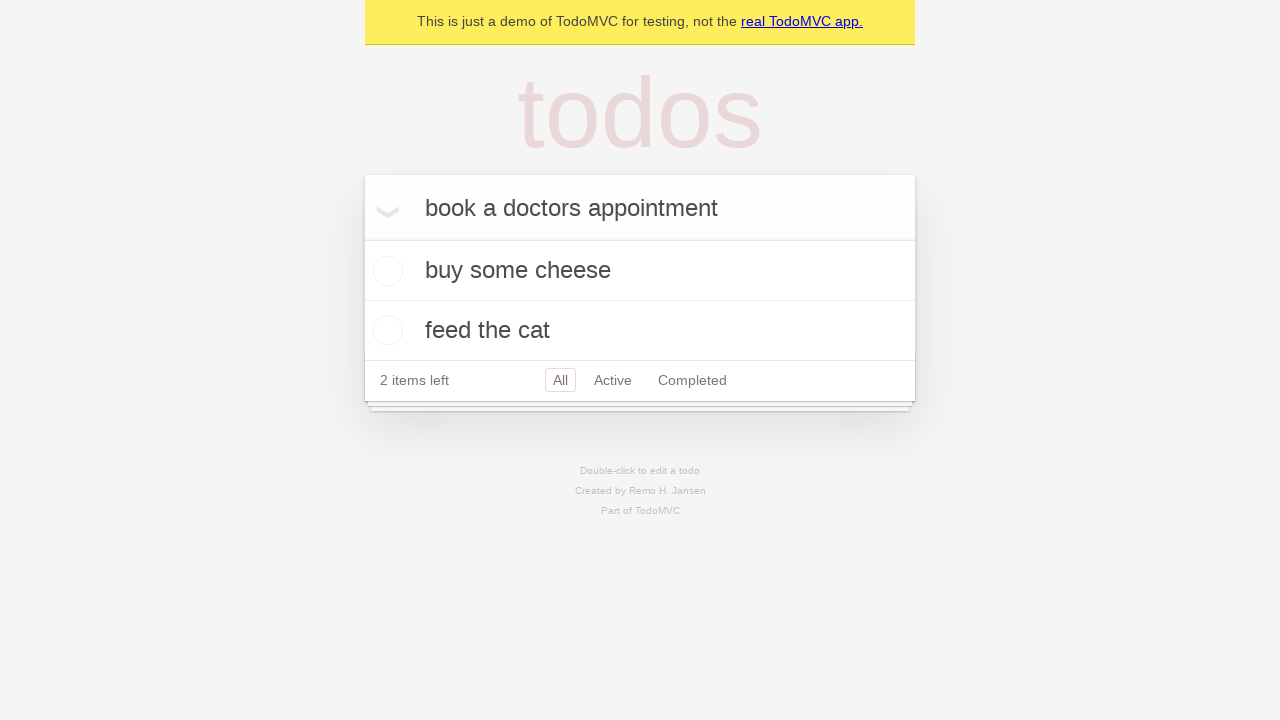

Pressed Enter to create third todo item on internal:attr=[placeholder="What needs to be done?"i]
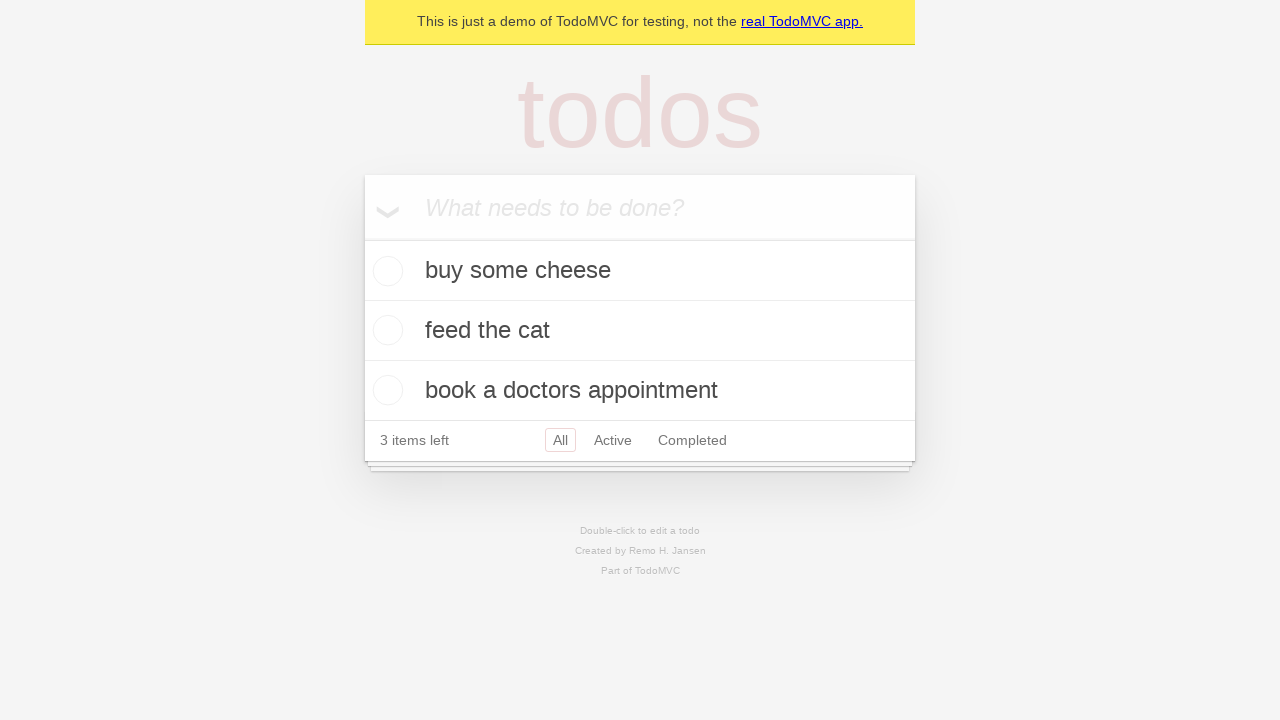

Waited for third todo item to load
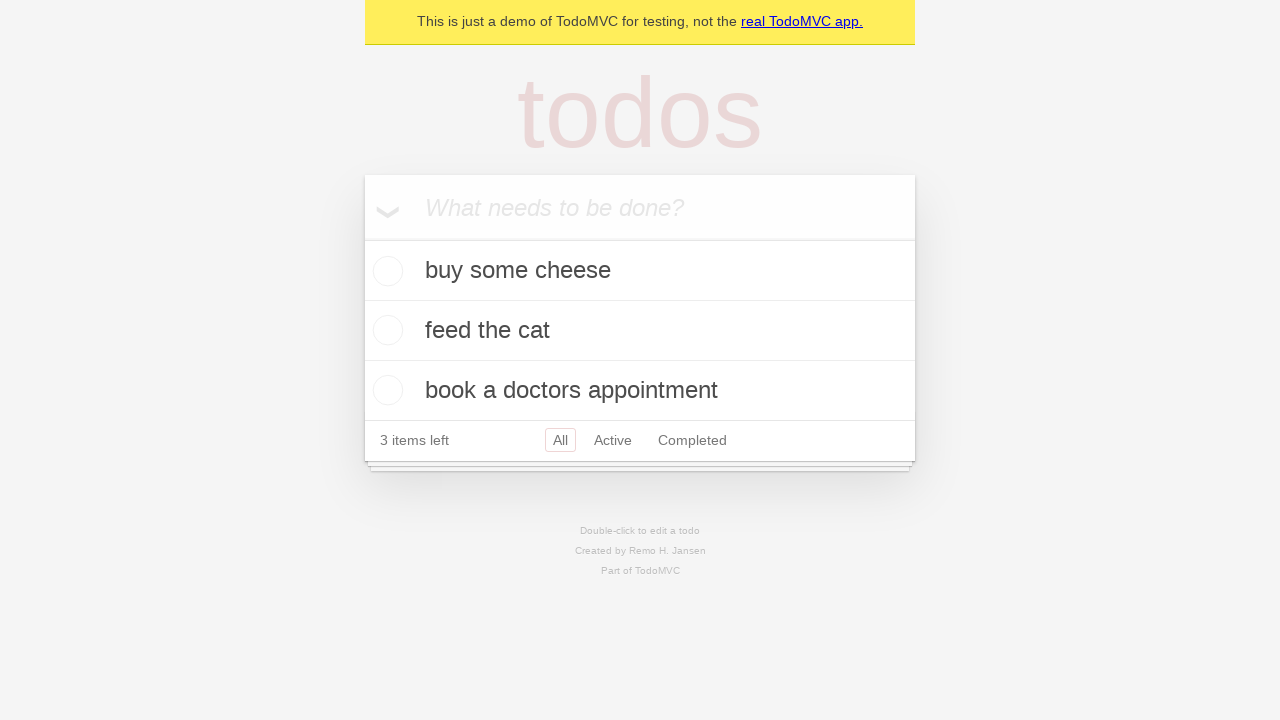

Checked toggle-all checkbox to mark all items as complete at (362, 238) on internal:label="Mark all as complete"i
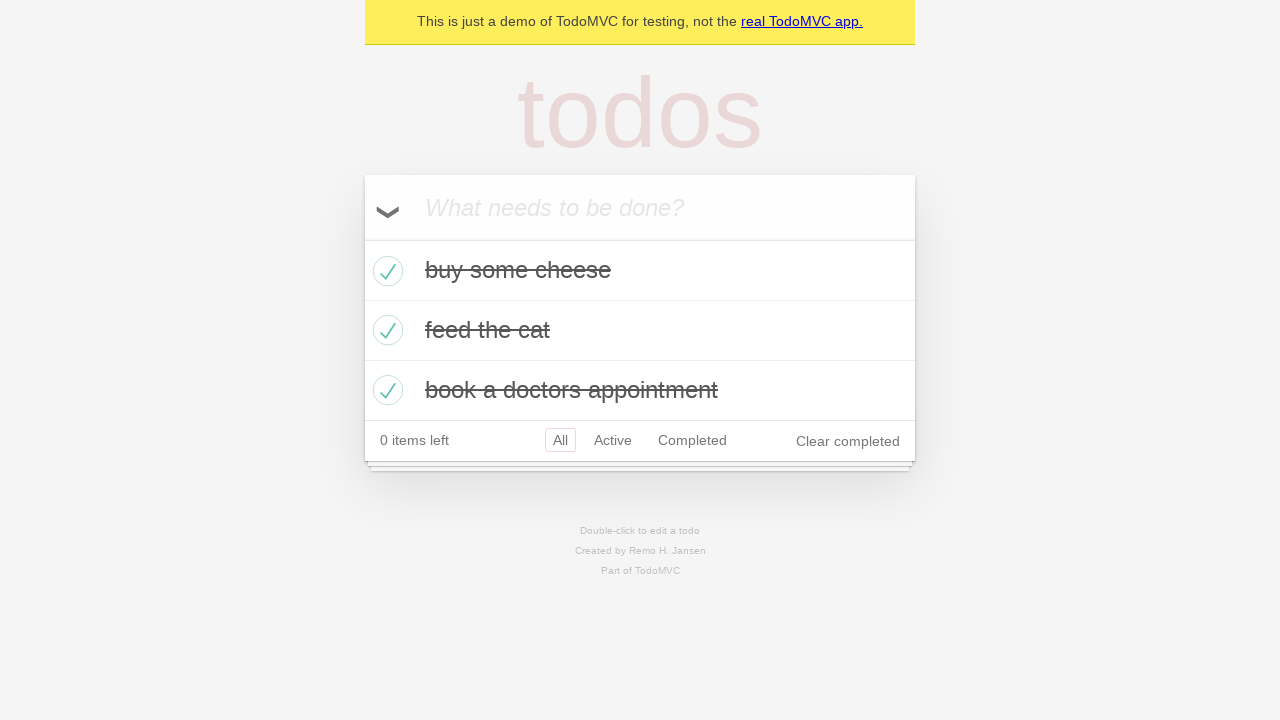

Unchecked first todo item checkbox at (385, 271) on [data-testid='todo-item'] >> nth=0 >> internal:role=checkbox
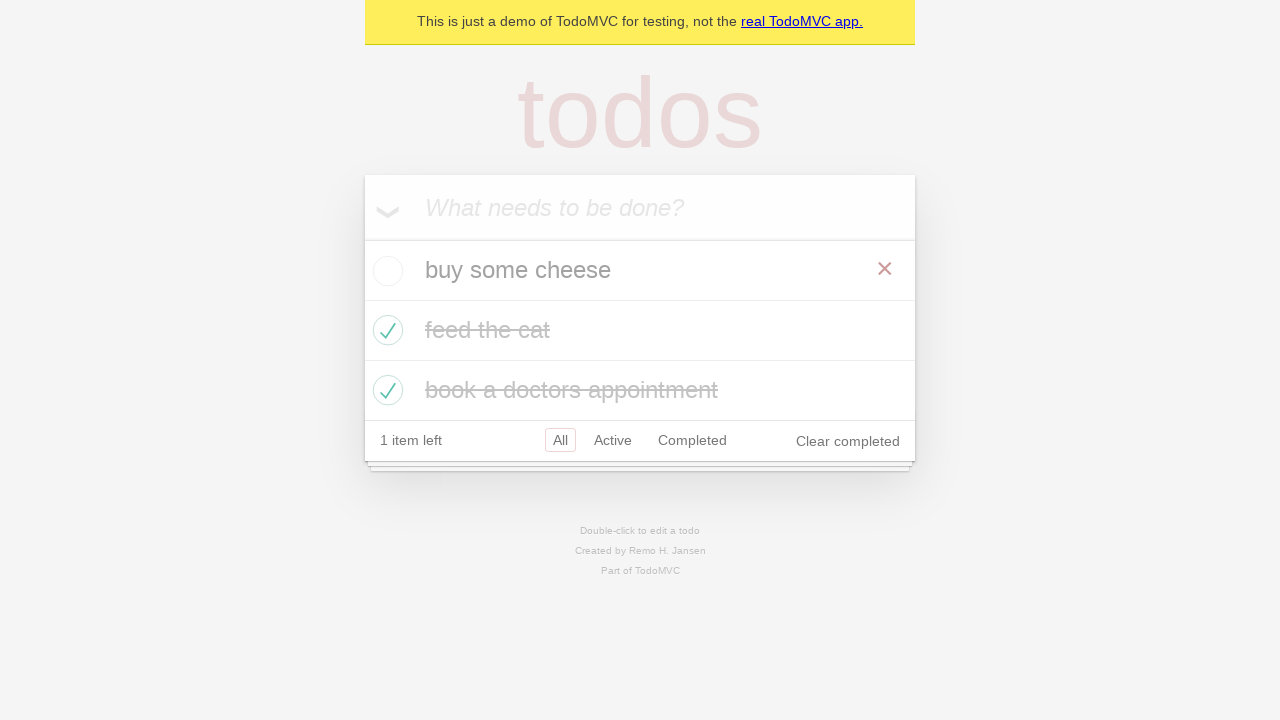

Checked first todo item checkbox again at (385, 271) on [data-testid='todo-item'] >> nth=0 >> internal:role=checkbox
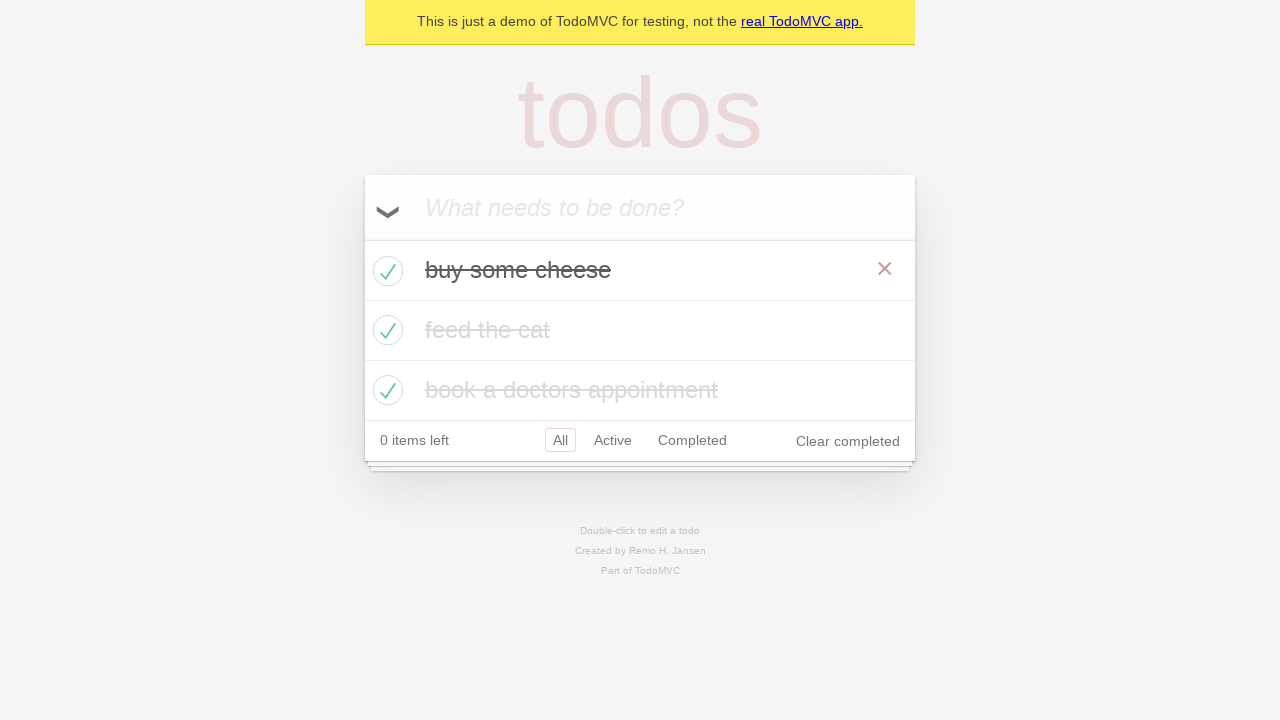

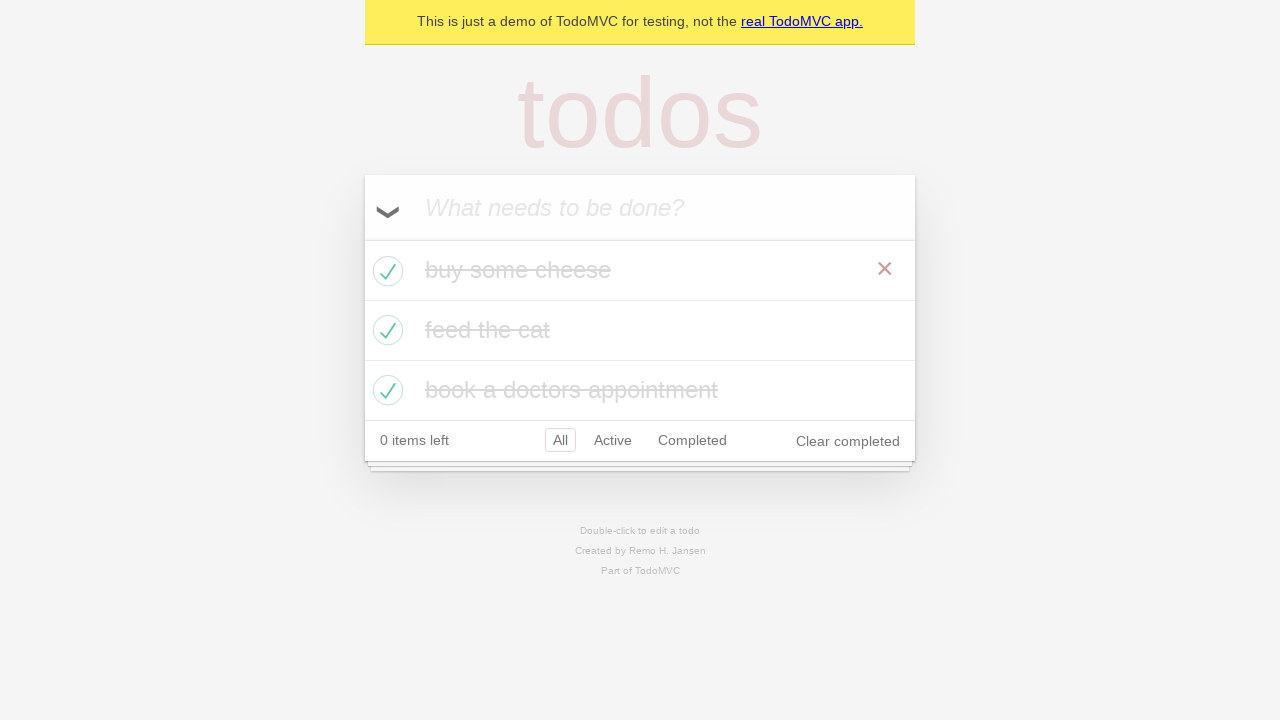